Tests an e-commerce workflow on a demo Angular application by browsing products, selecting a Selenium product, adding it to cart, navigating to the cart, and updating the quantity field.

Starting URL: https://rahulshettyacademy.com/angularAppdemo/

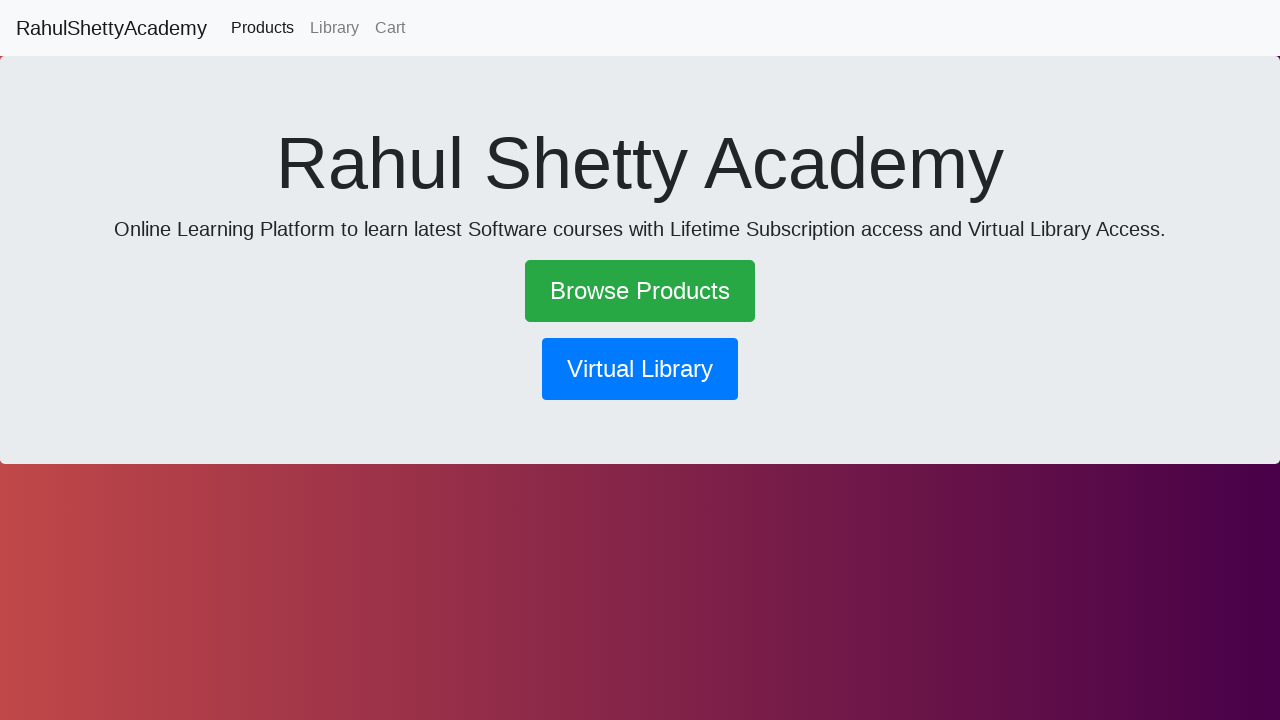

Clicked 'Browse Products' link at (640, 291) on text=Browse Products
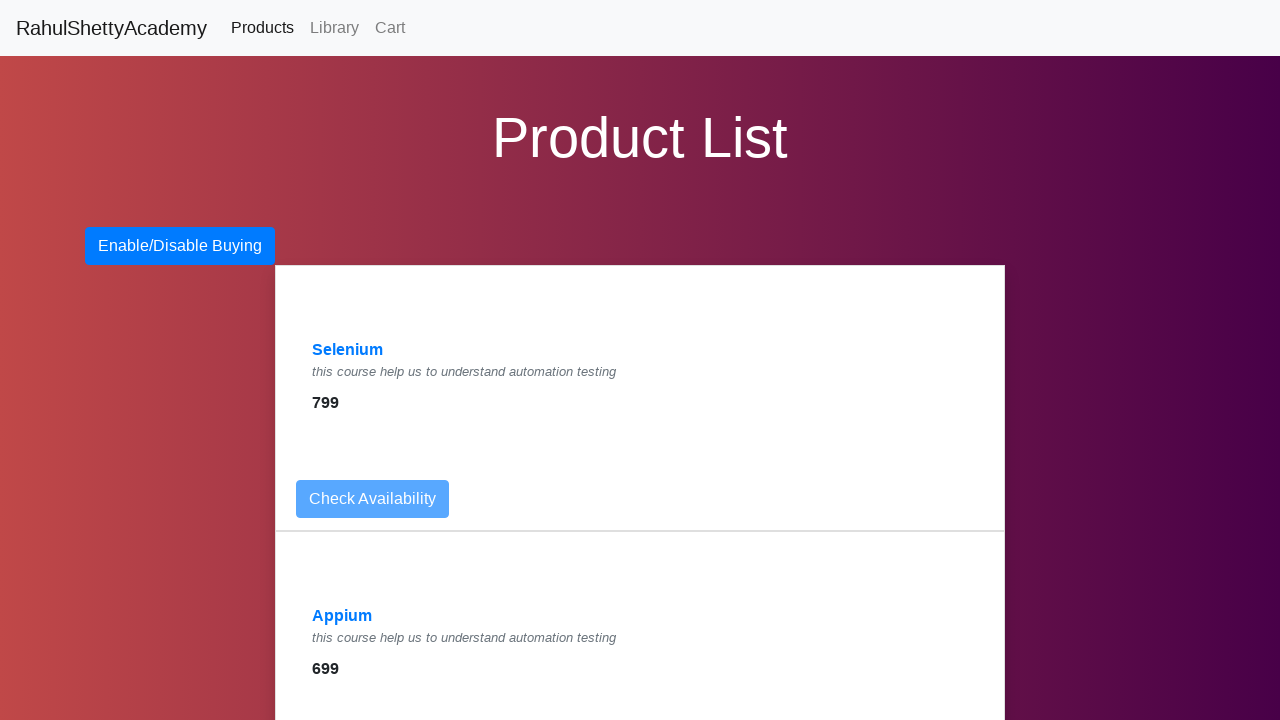

Clicked on Selenium product link at (348, 350) on a:has-text('Selenium')
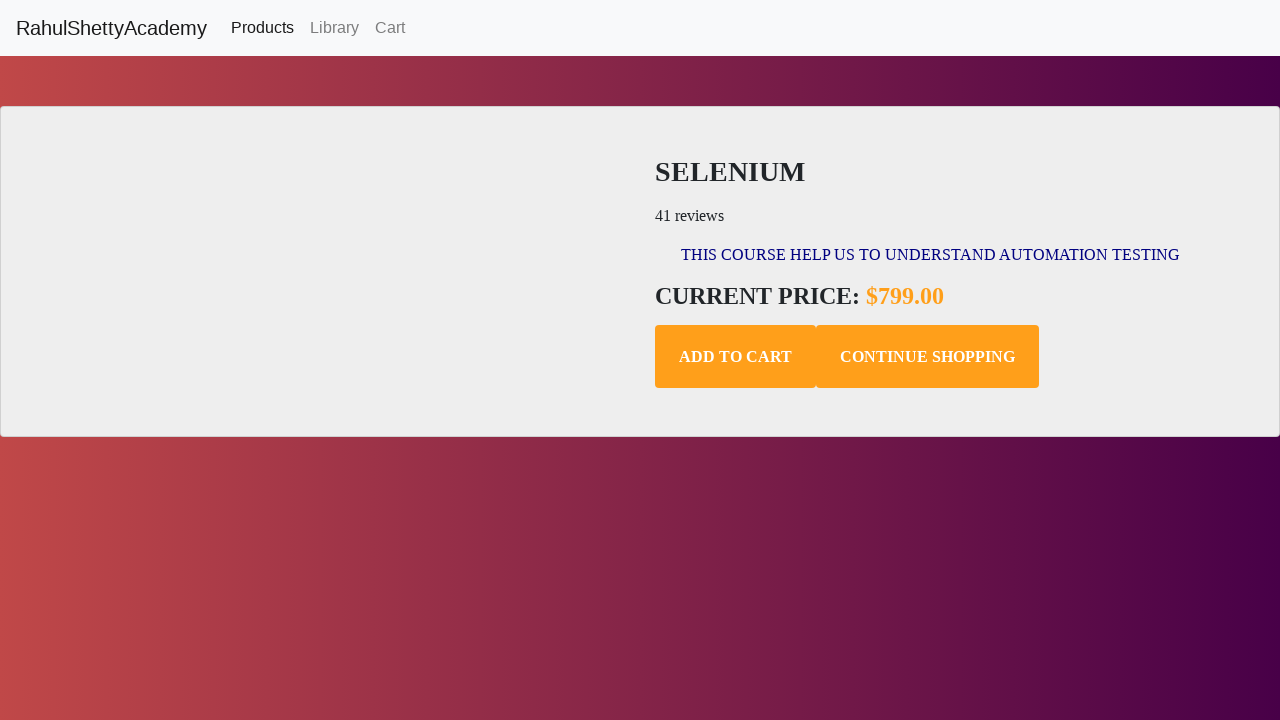

Clicked 'Add to Cart' button at (736, 357) on .add-to-cart
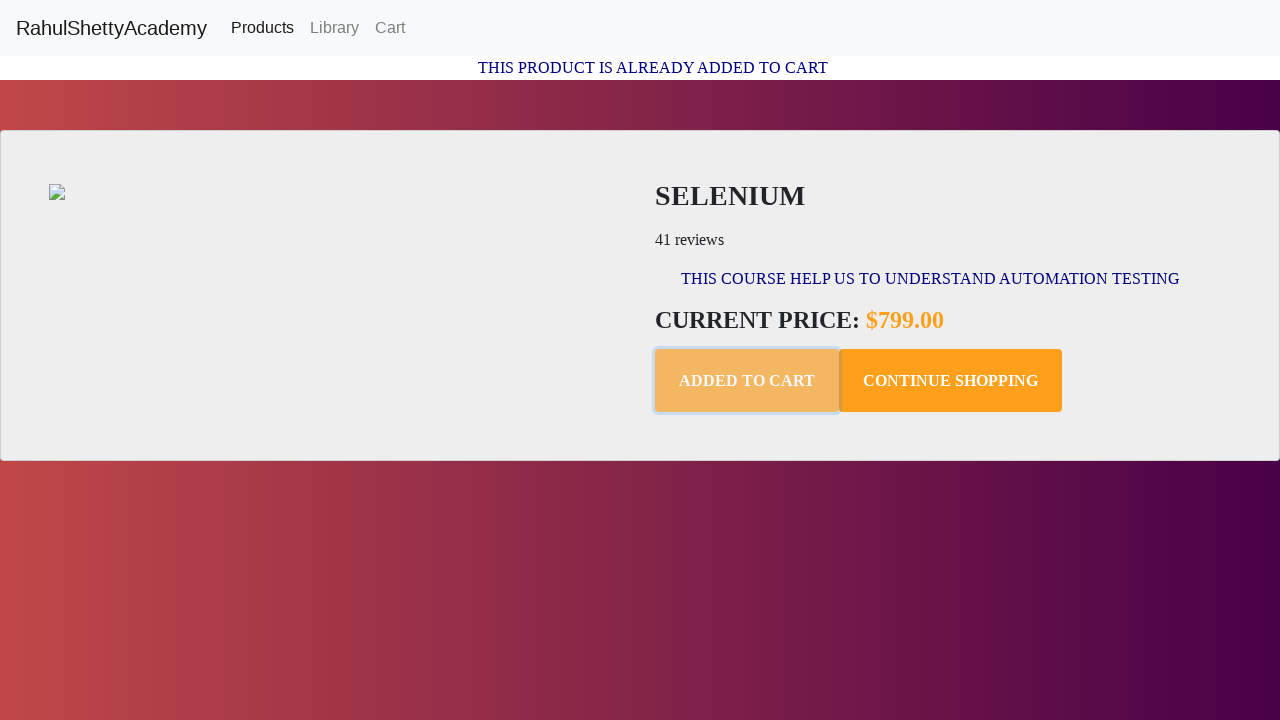

Navigated to Cart at (390, 28) on text=Cart
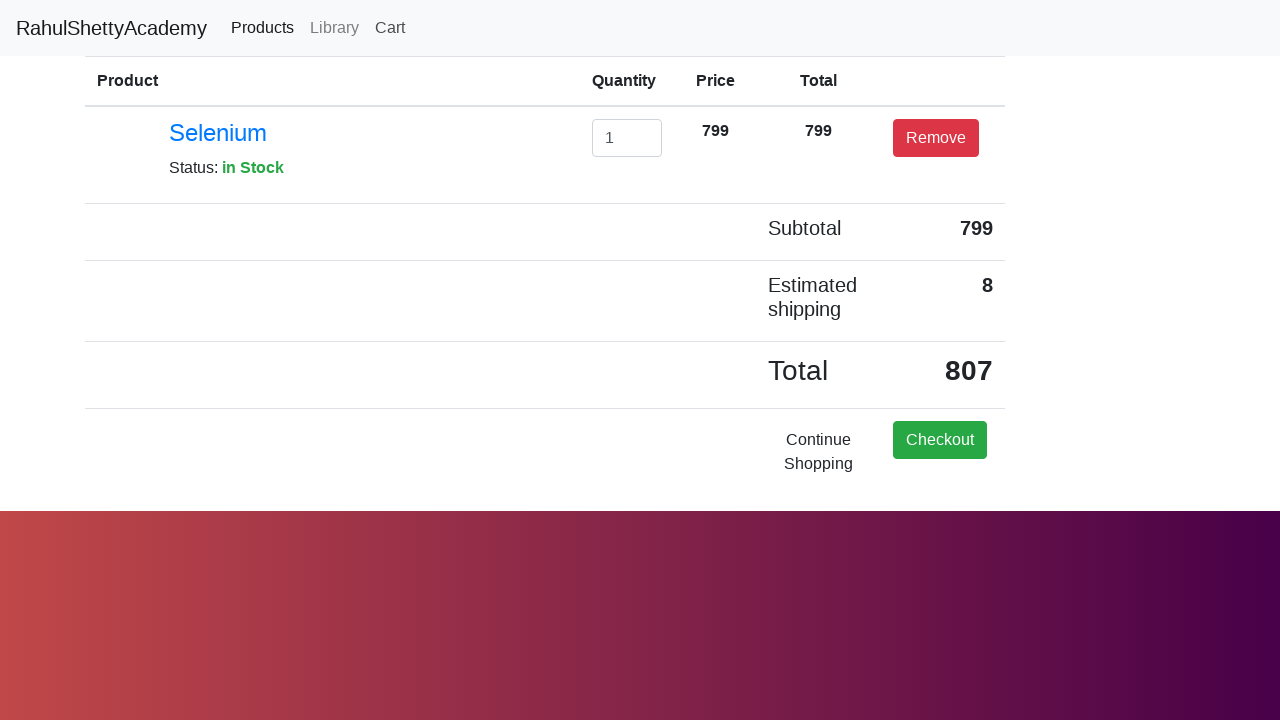

Cleared the quantity input field on #exampleInputEmail1
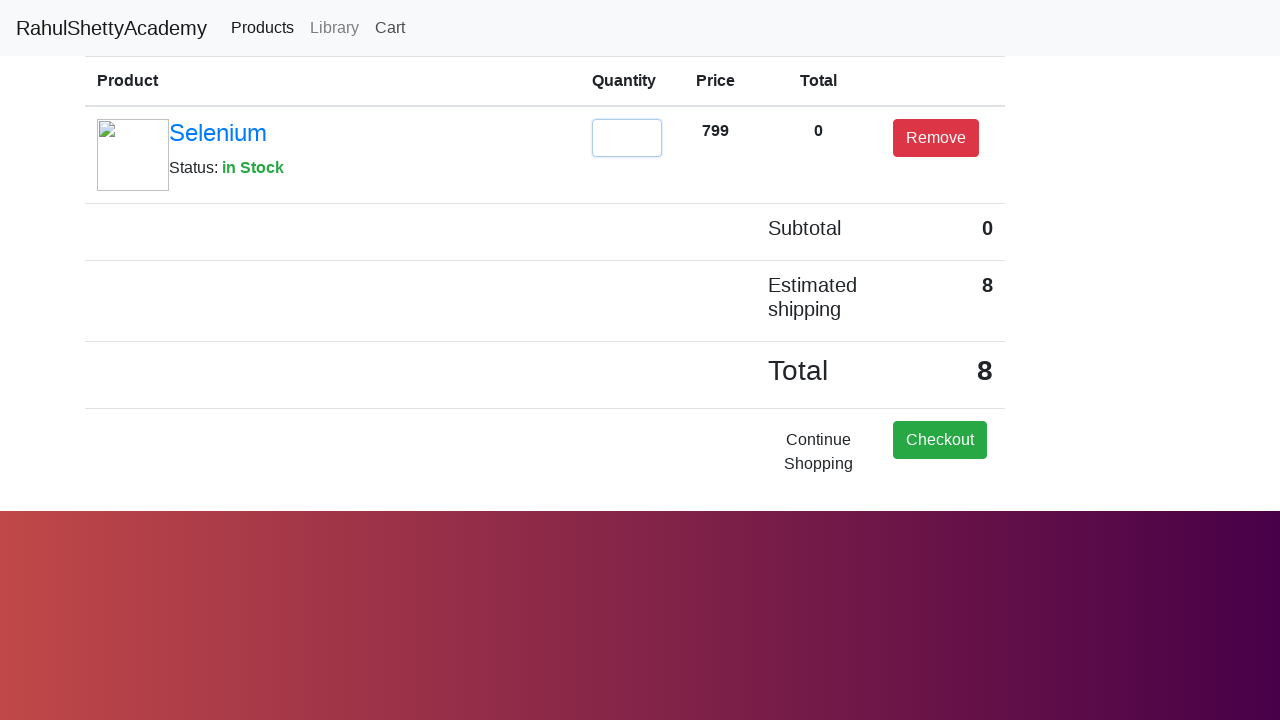

Updated quantity to 2 in the input field on #exampleInputEmail1
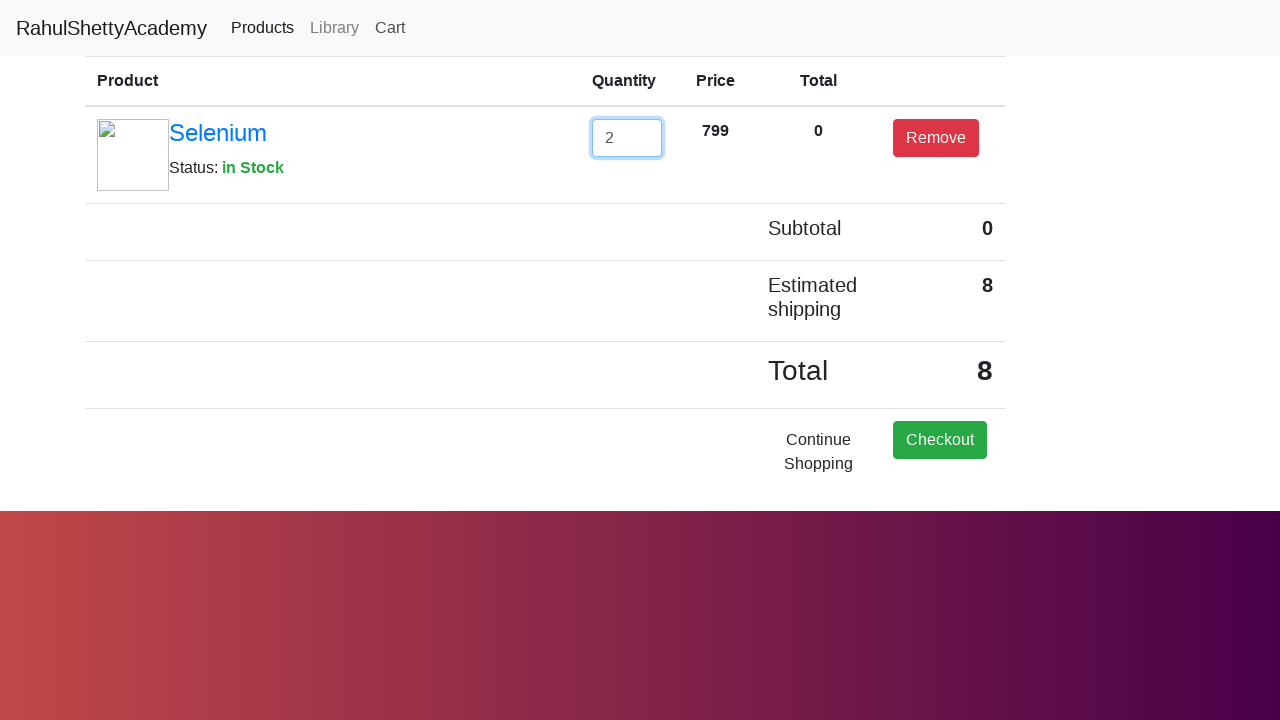

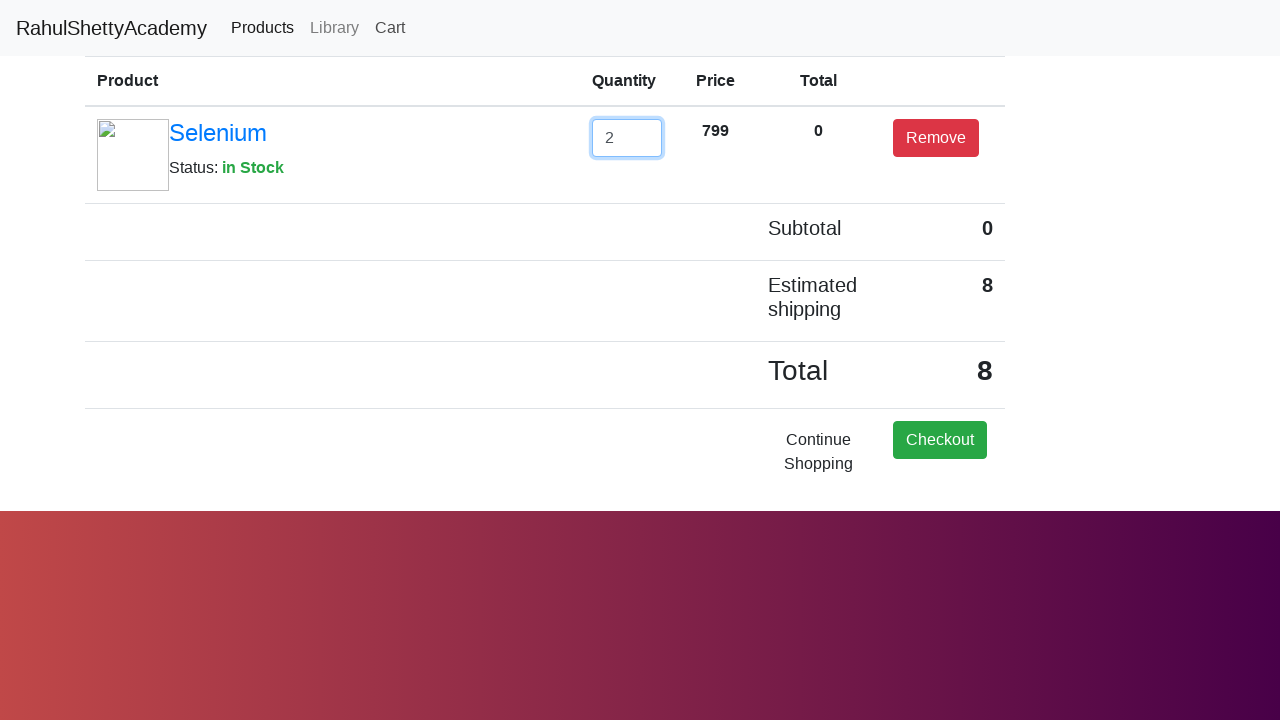